Tests handling multiple browser tabs by clicking a link that opens a new tab, verifying the new tab's URL, and then closing it.

Starting URL: https://the-internet.herokuapp.com/windows

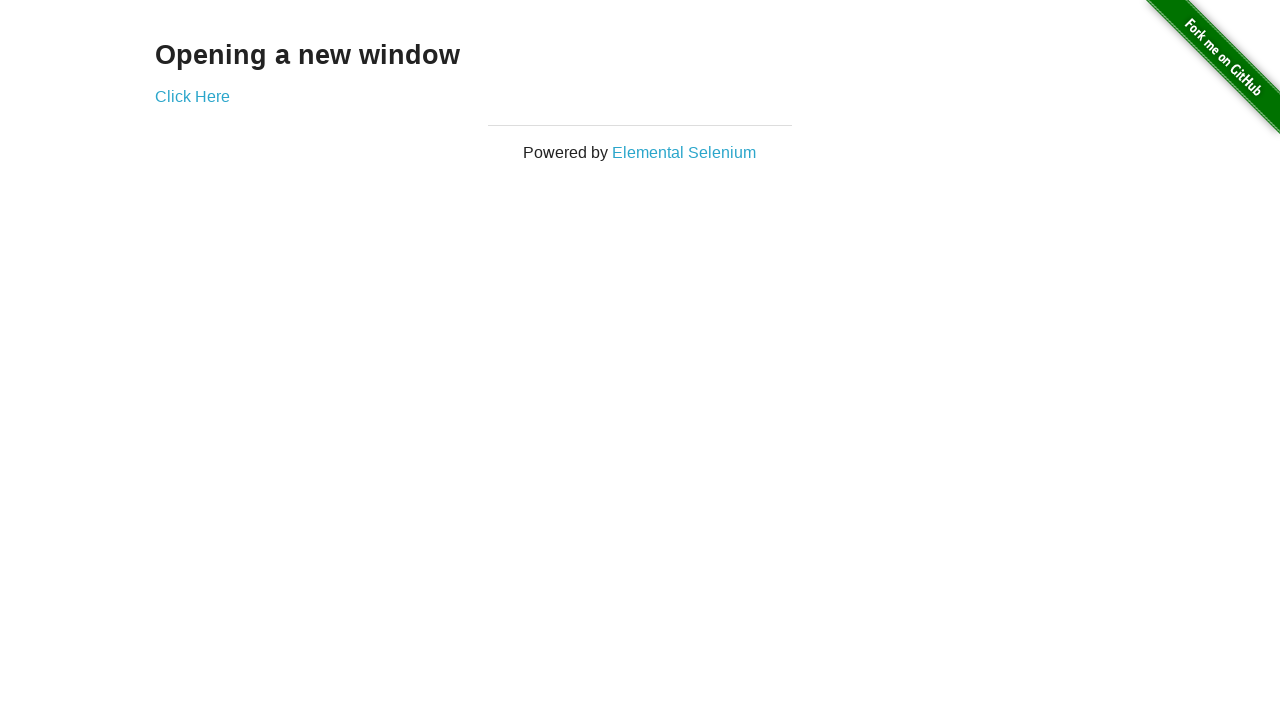

Clicked 'Click Here' link to open new tab at (192, 96) on internal:text="Click Here"i
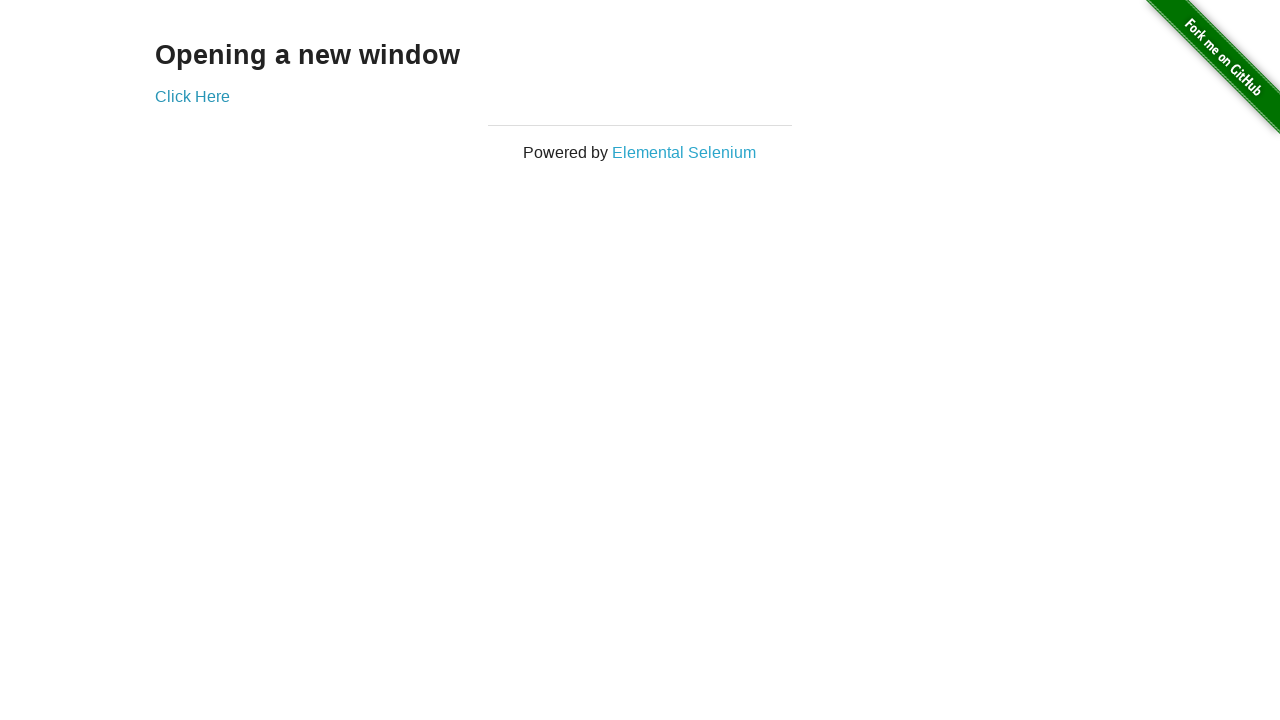

New tab loaded and ready
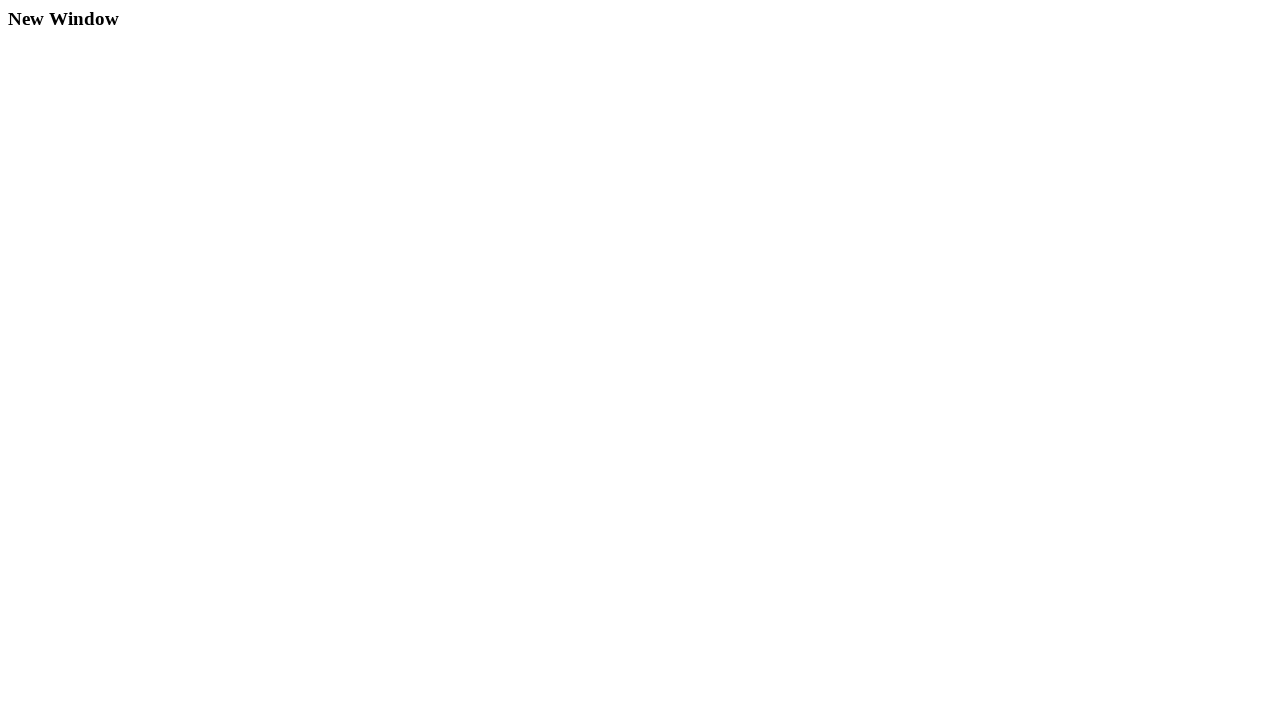

Verified new tab URL is https://the-internet.herokuapp.com/windows/new
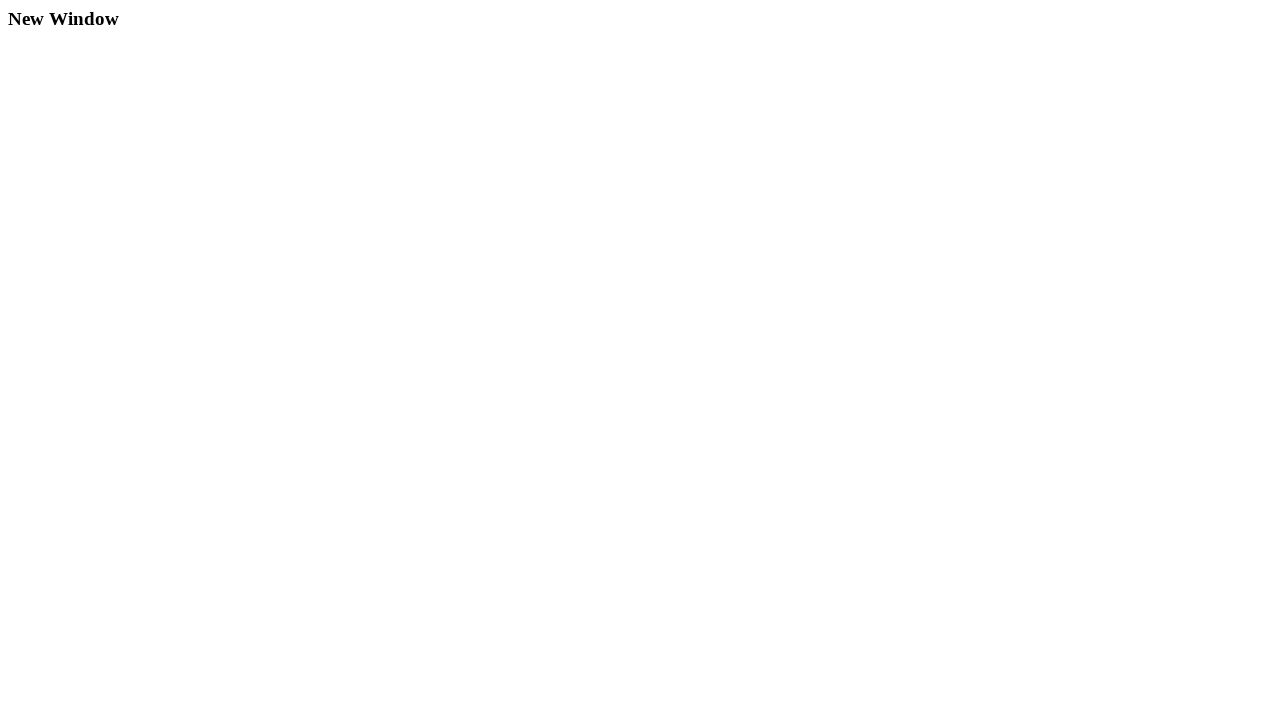

Closed the new tab
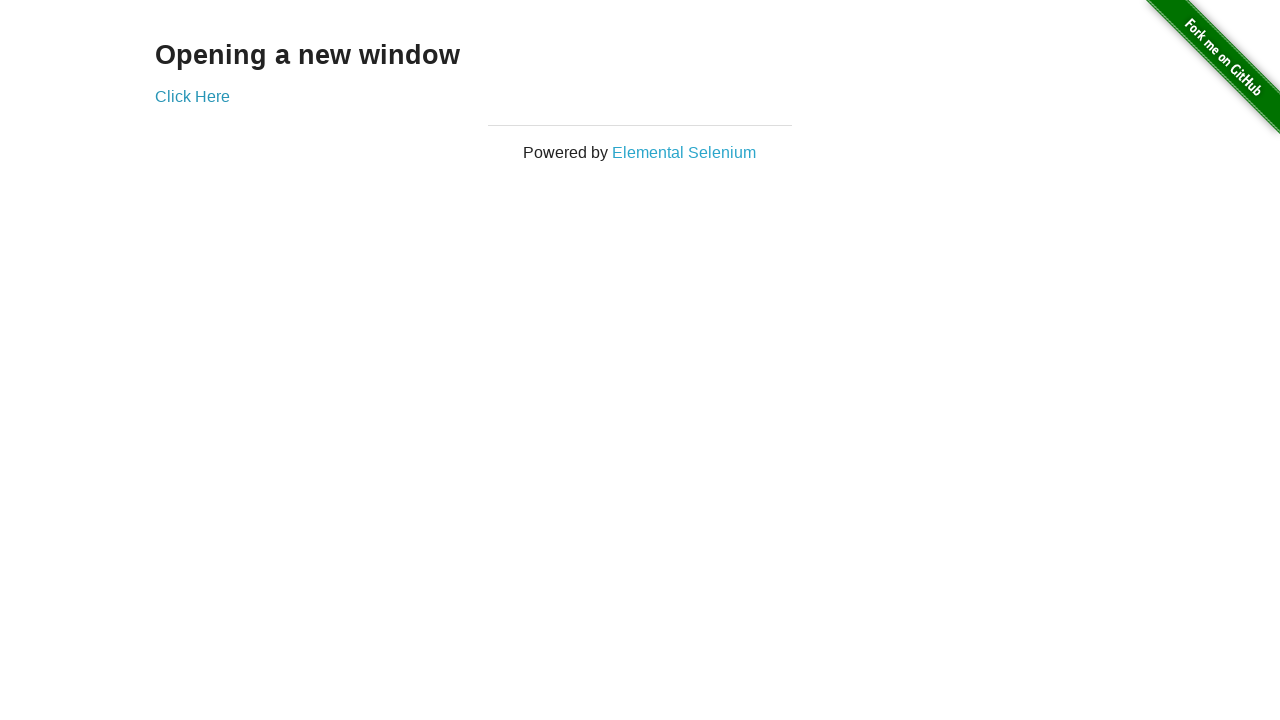

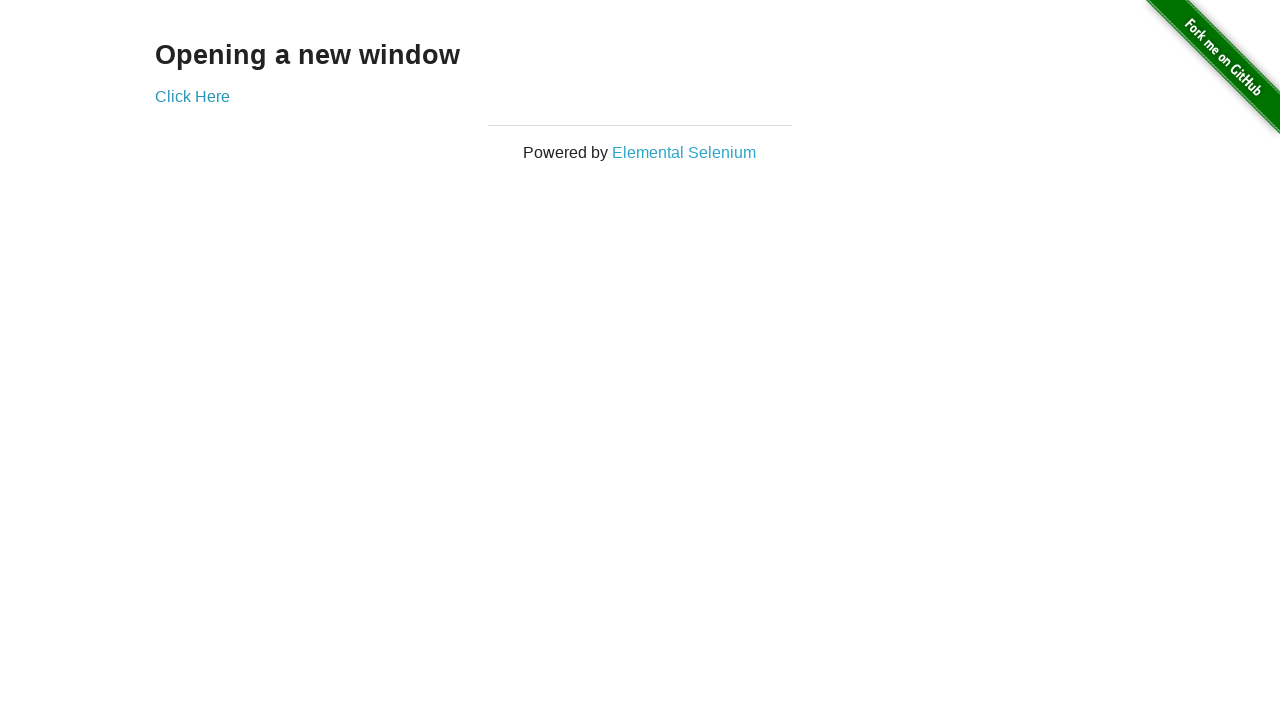